Navigates to the FromJapan corporate page and verifies the page loads by checking the title is present

Starting URL: http://corporate.fromjapan.co.jp/ja/

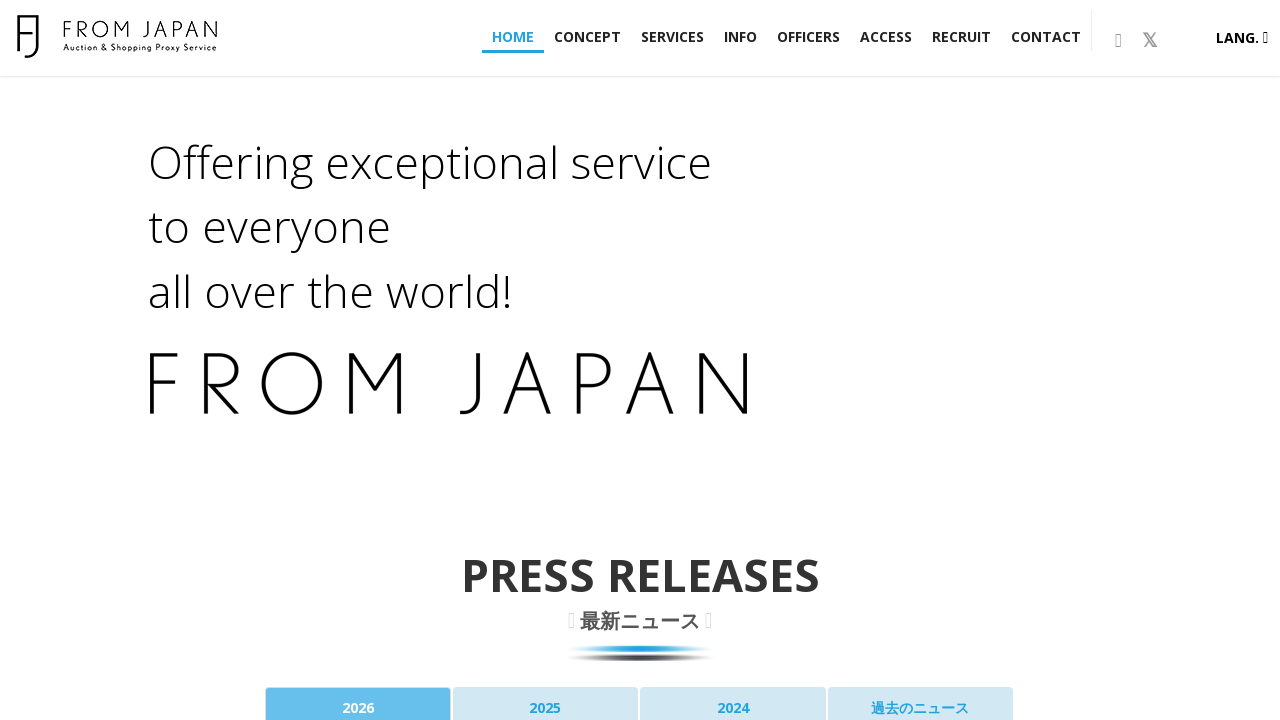

Waited for page to reach domcontentloaded state
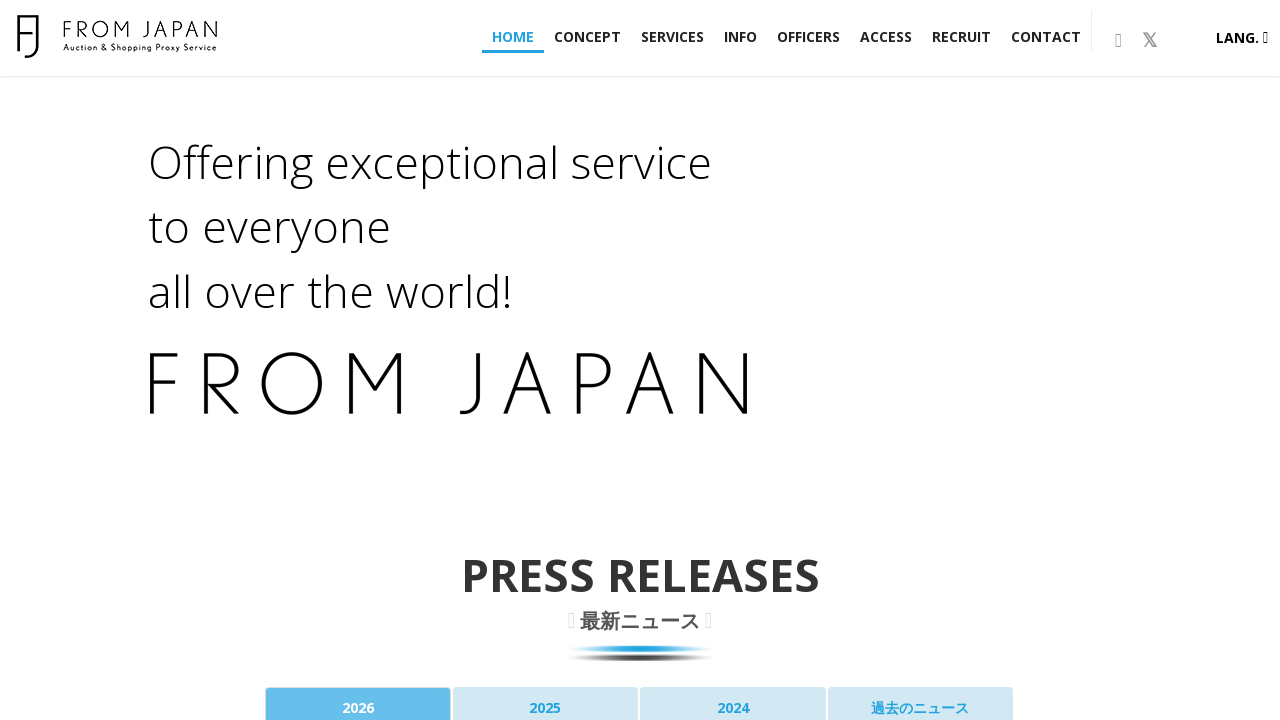

Retrieved page title: '株式会社FROM JAPAN コーポレートサイト'
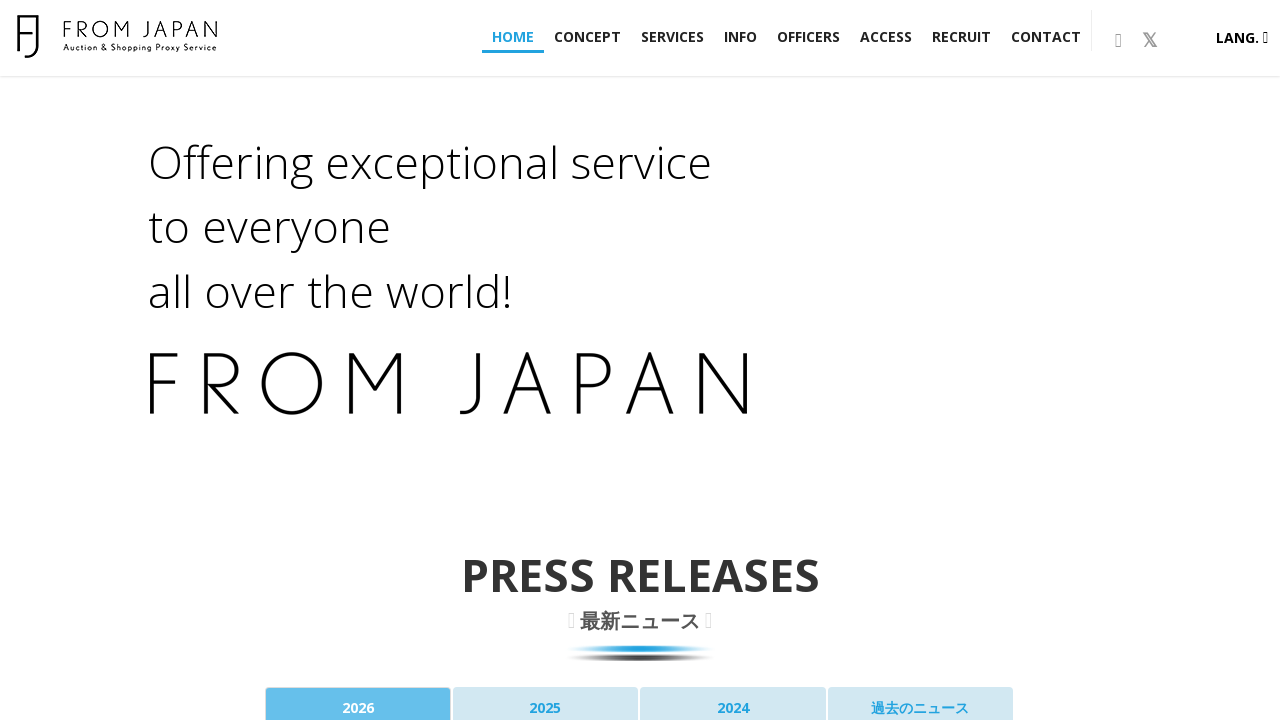

Verified that page title is not empty
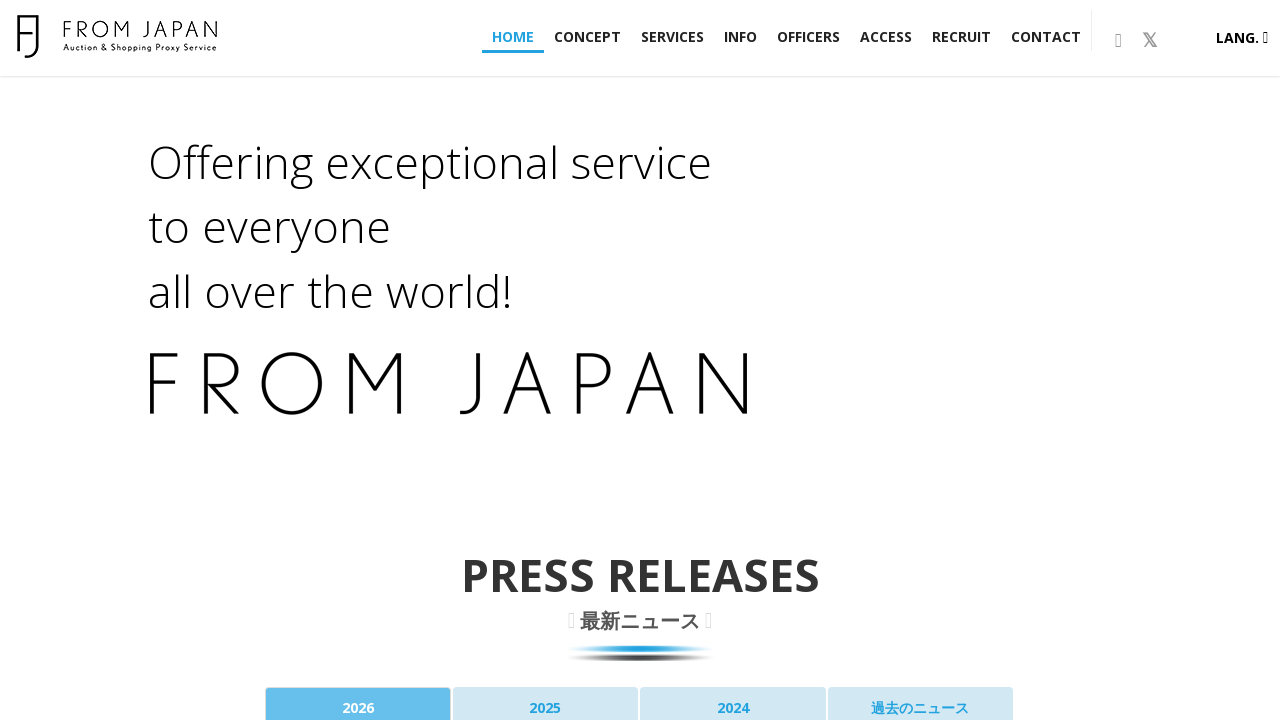

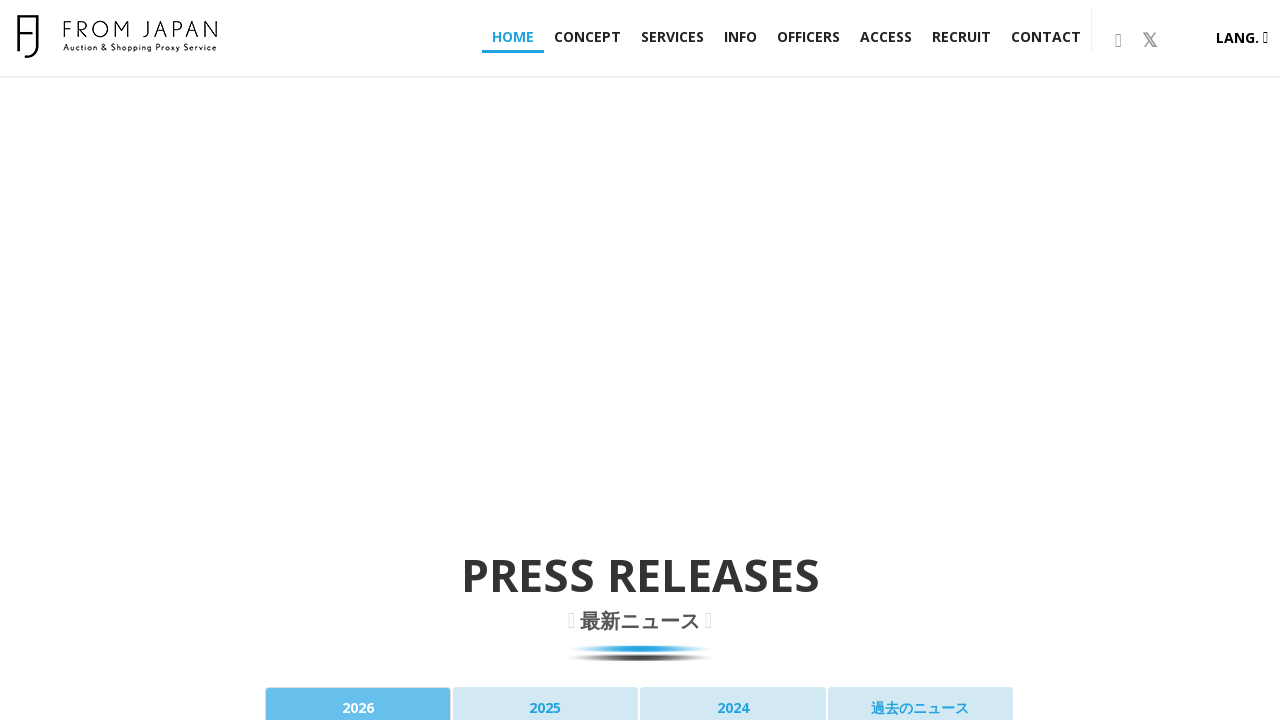